Tests adding an owner phone number in the appointment form by clicking the add button and filling the phone field

Starting URL: https://test-a-pet.vercel.app/

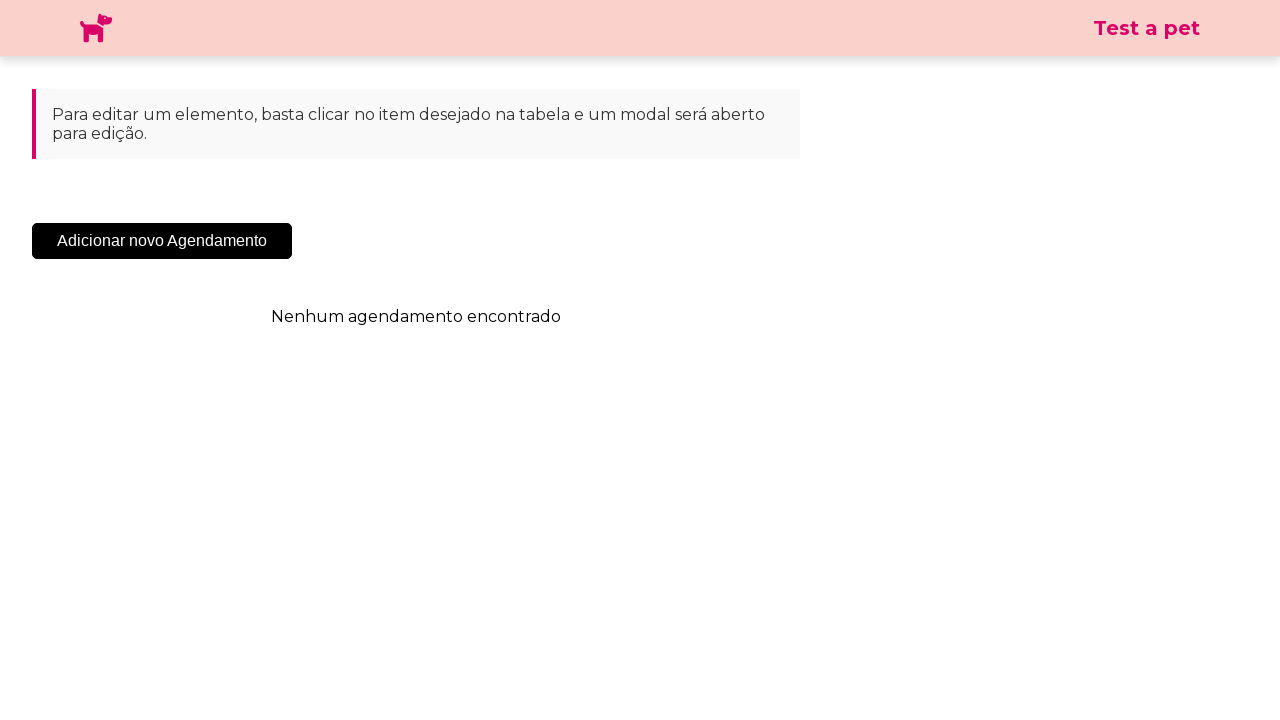

Clicked 'Add New Appointment' button at (162, 241) on .sc-cHqXqK.kZzwzX
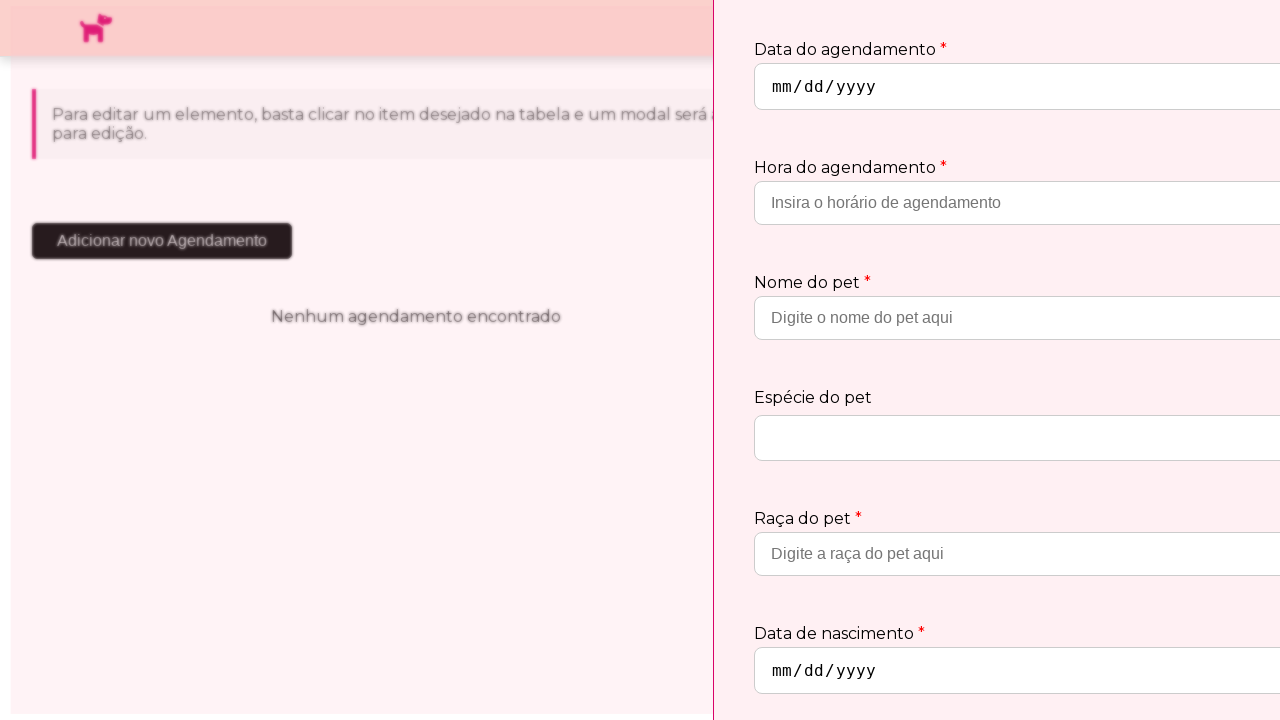

Appointment form modal appeared
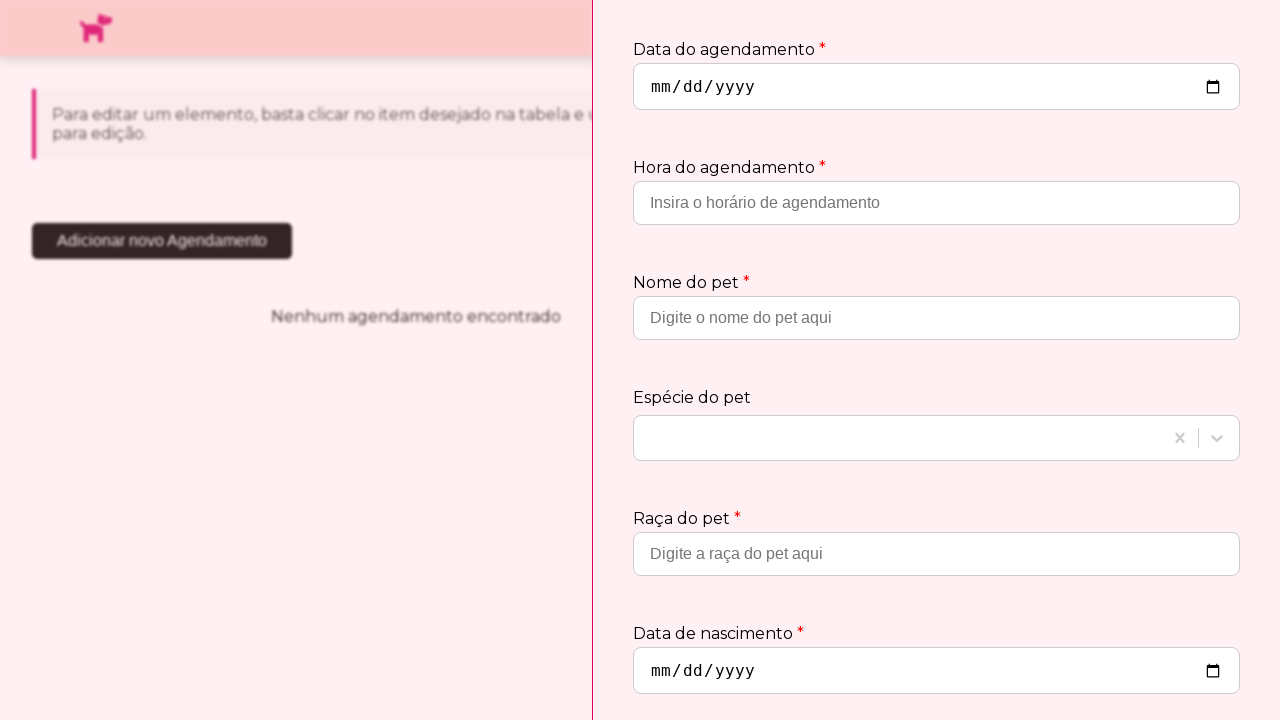

Filled owner phone field with '(21) 97777-5555' on input[placeholder='Insira o telefone de contato']
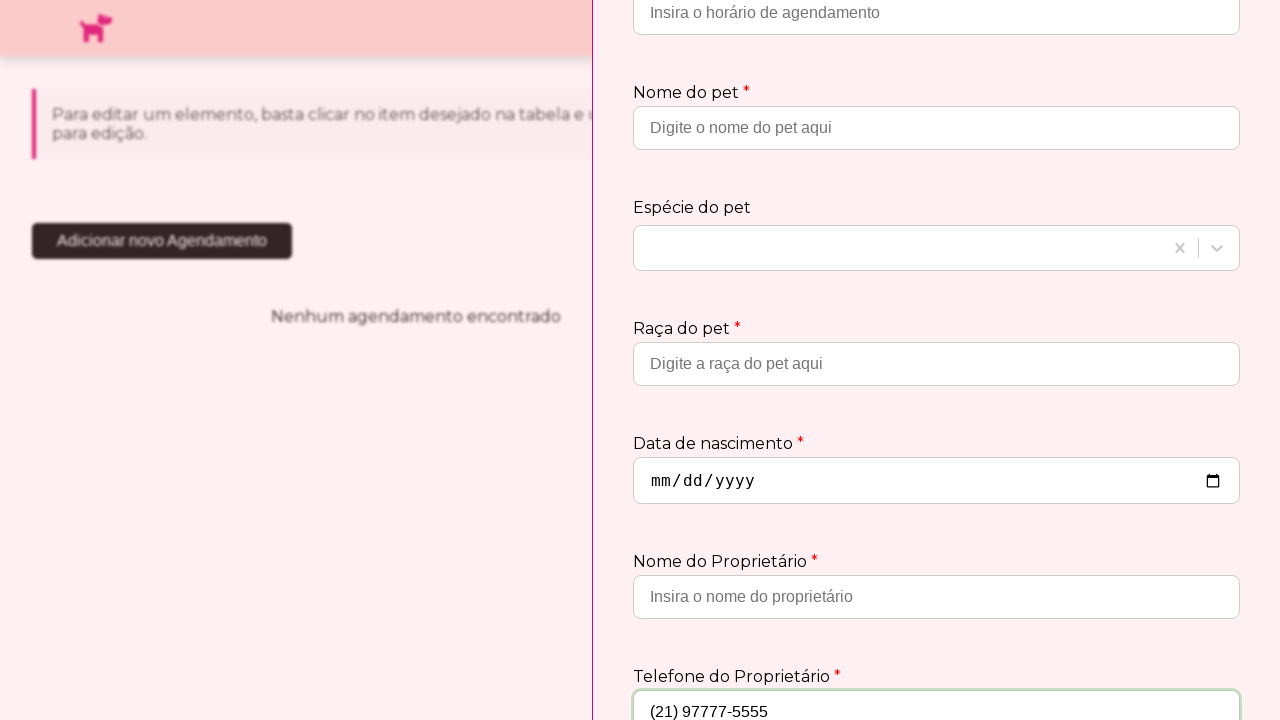

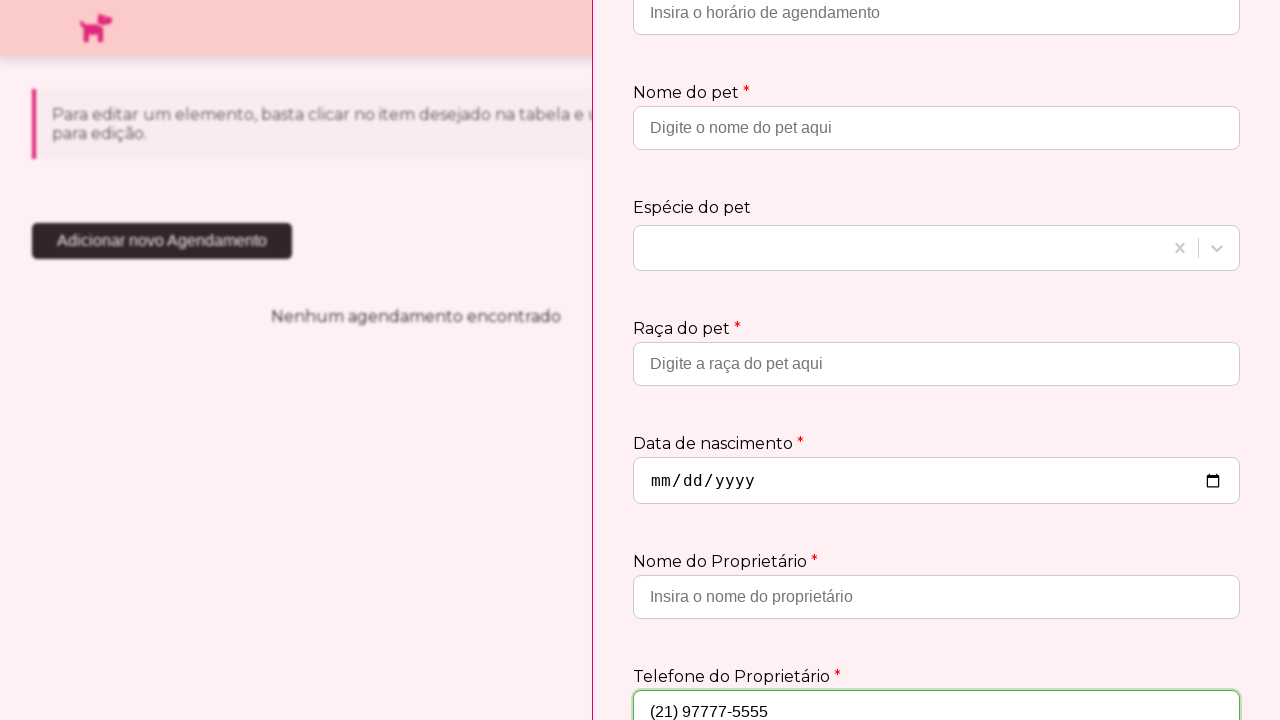